Tests navigation to the Shadow DOM example page by clicking on the Shadow DOM link from the main page of The Internet test site.

Starting URL: https://the-internet.herokuapp.com/

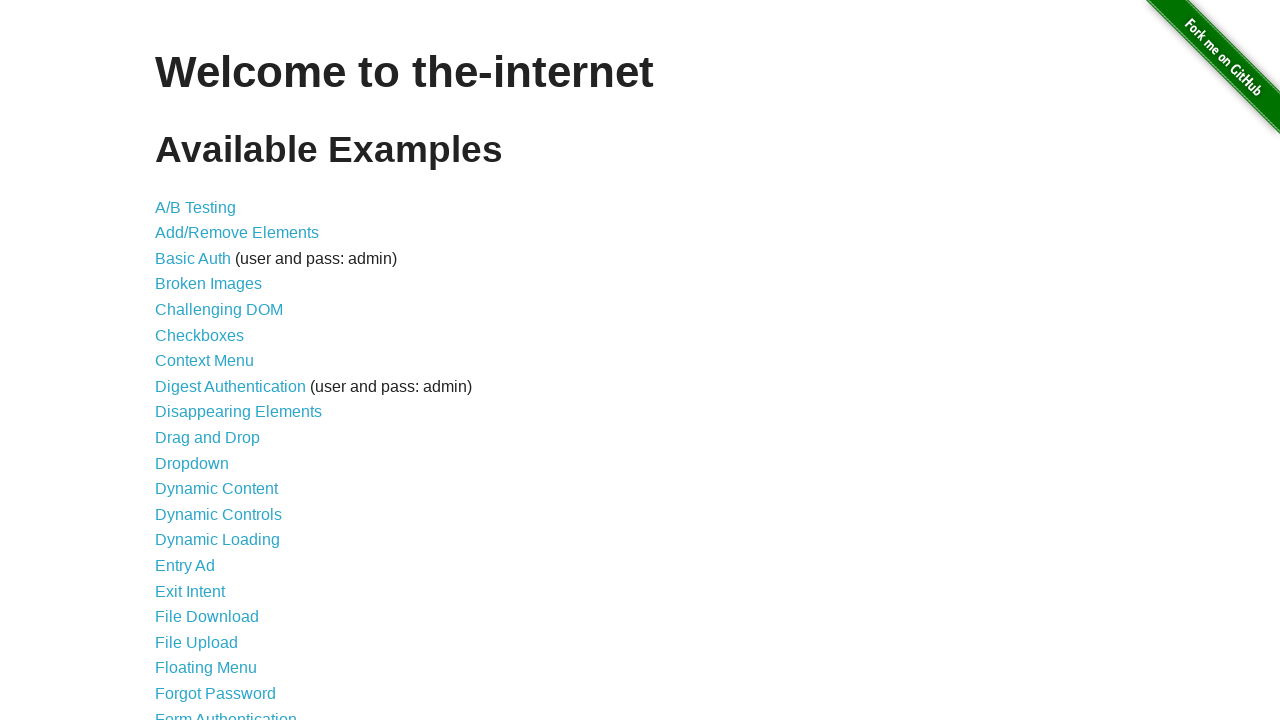

Clicked on the Shadow DOM link at (205, 497) on text=Shadow DOM
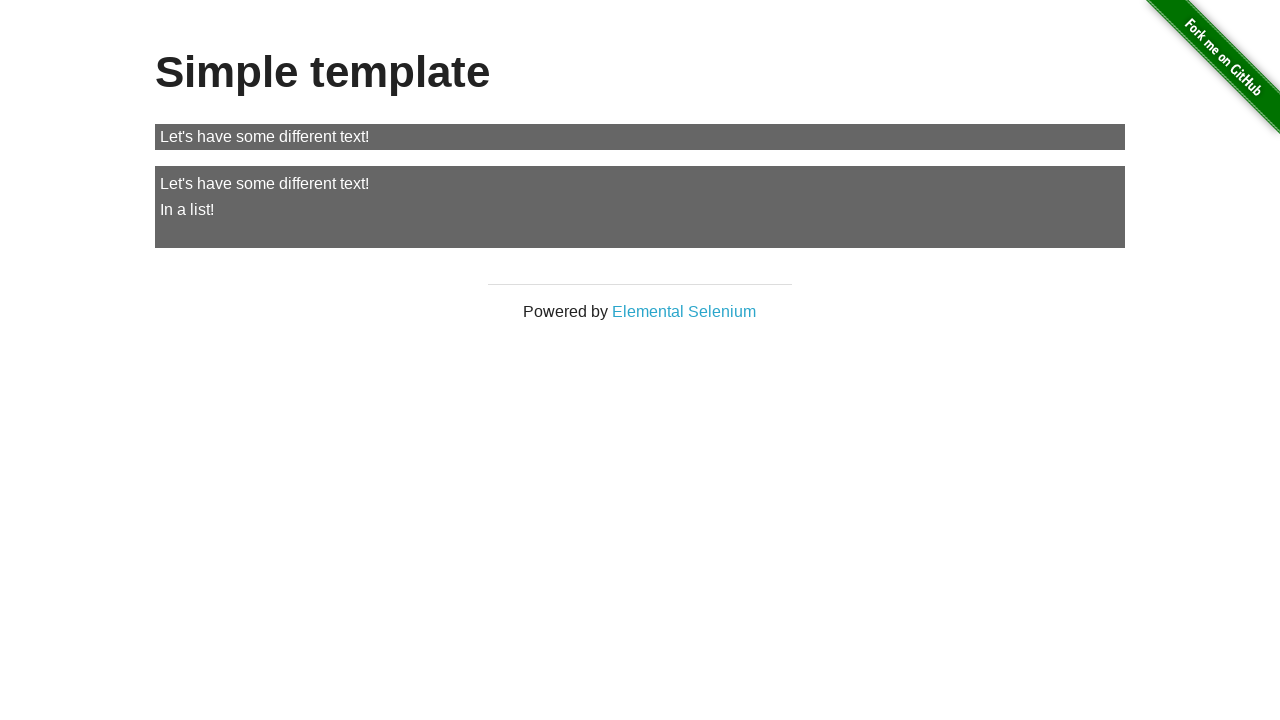

Shadow DOM page loaded successfully
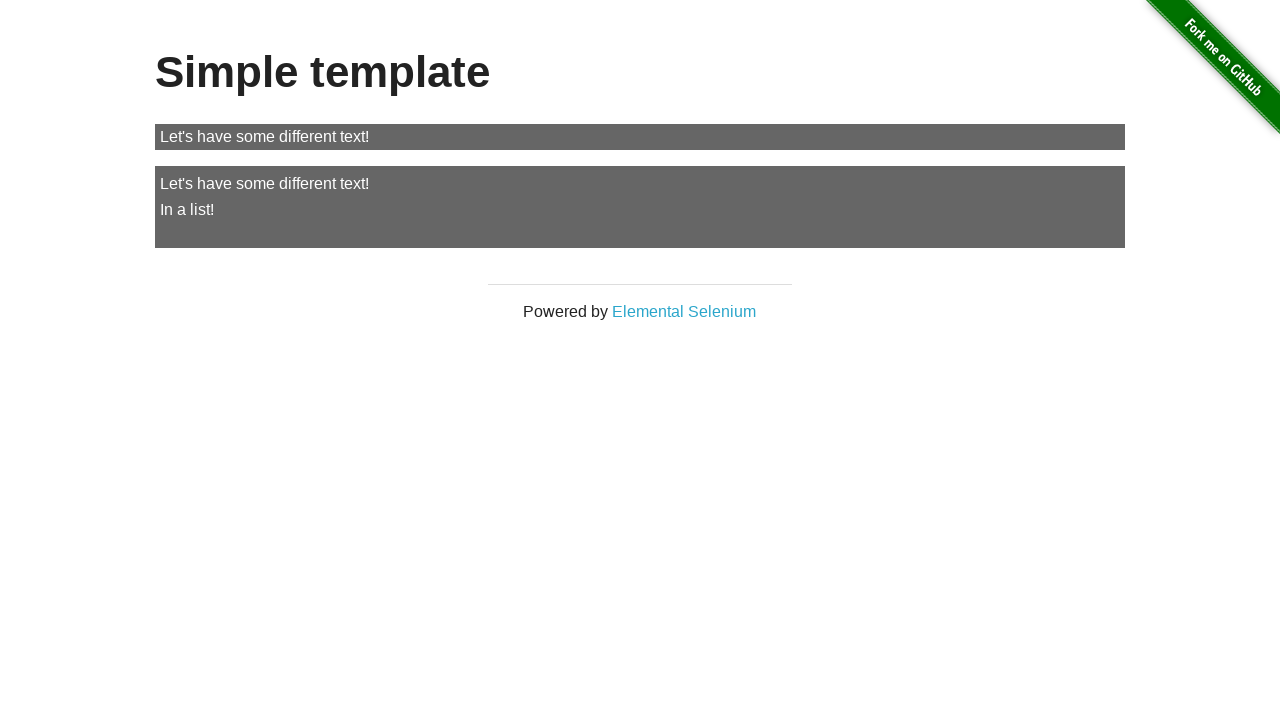

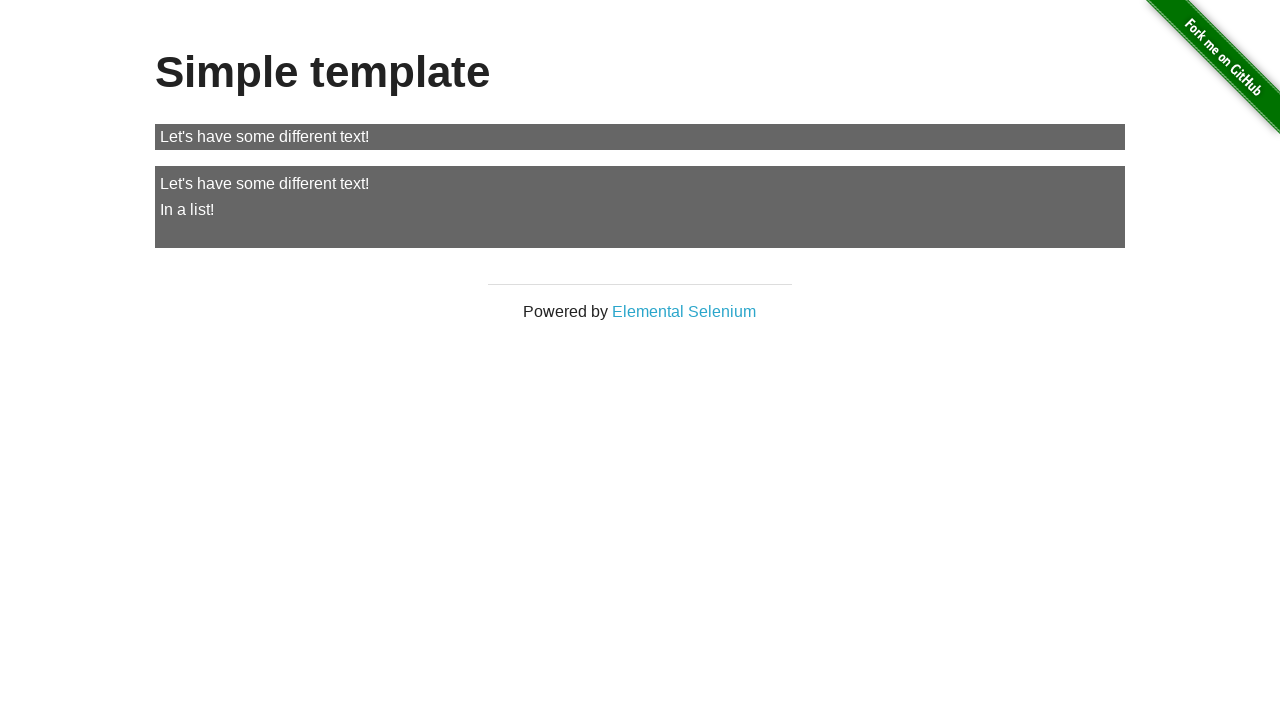